Tests file upload functionality by selecting a file and uploading it

Starting URL: http://the-internet.herokuapp.com/upload

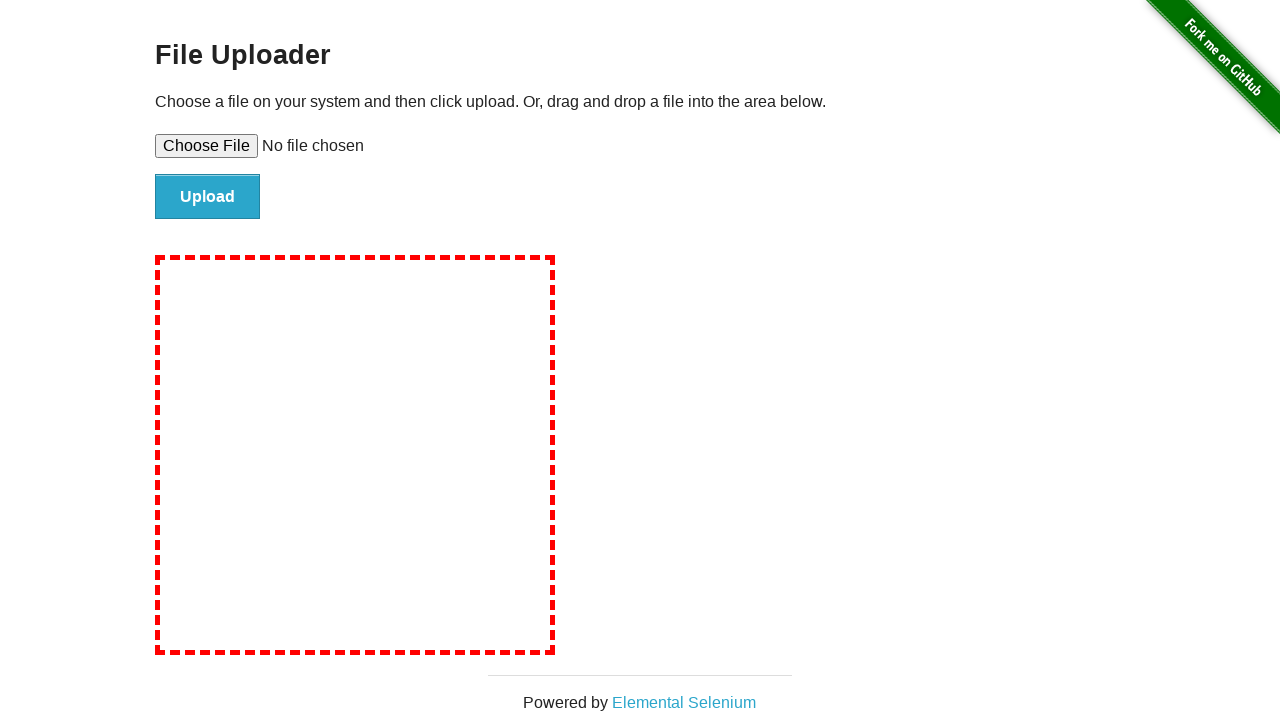

Created temporary test file with .txt extension
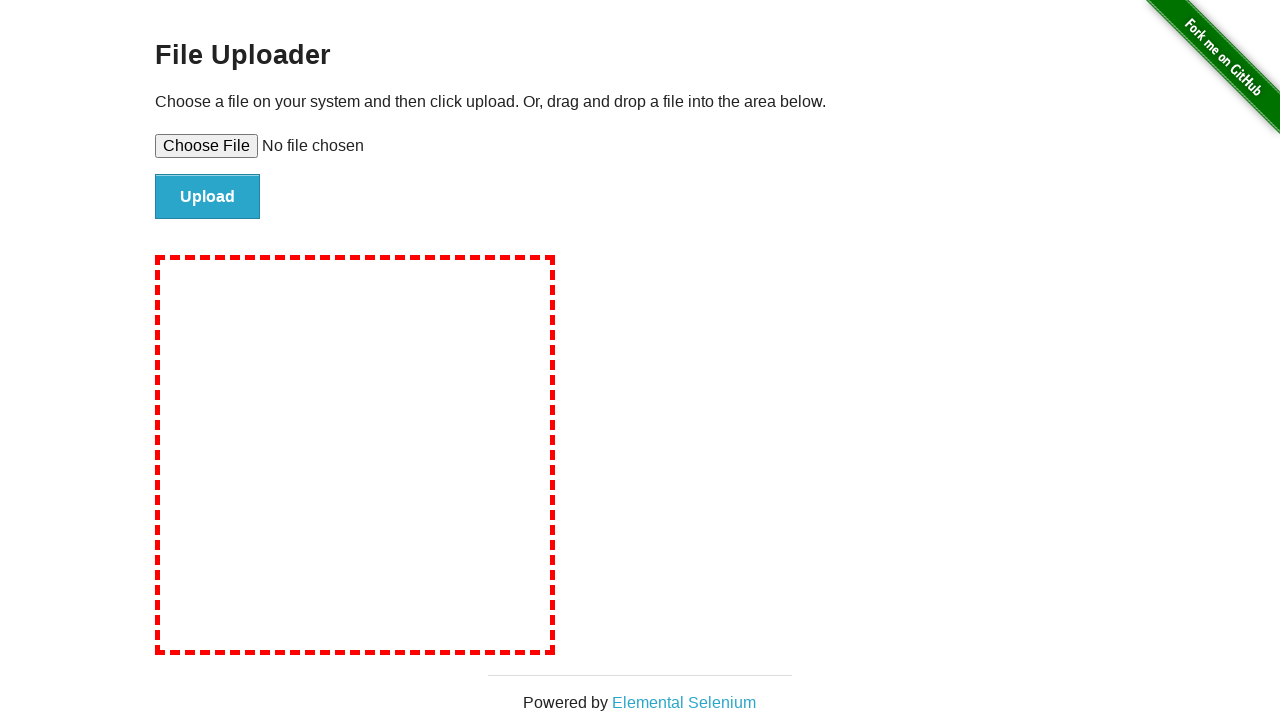

Selected temporary file for upload using file input element
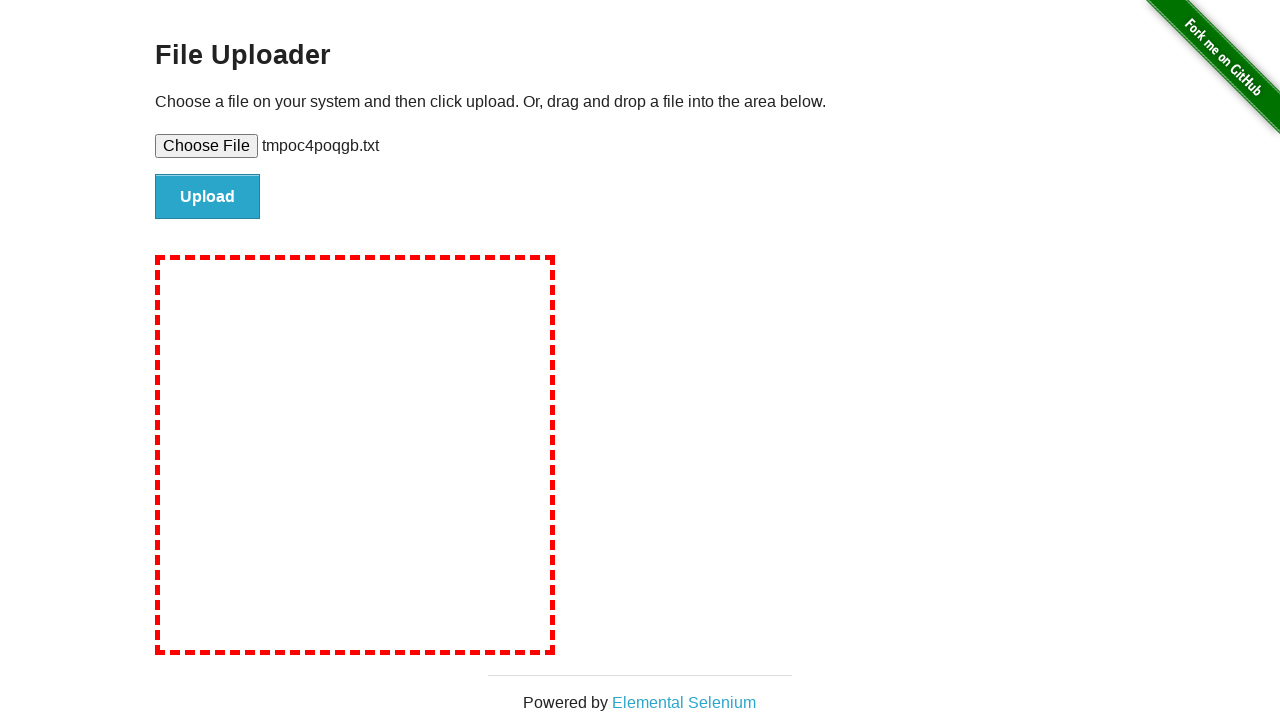

Clicked upload button to submit file at (208, 197) on #file-submit
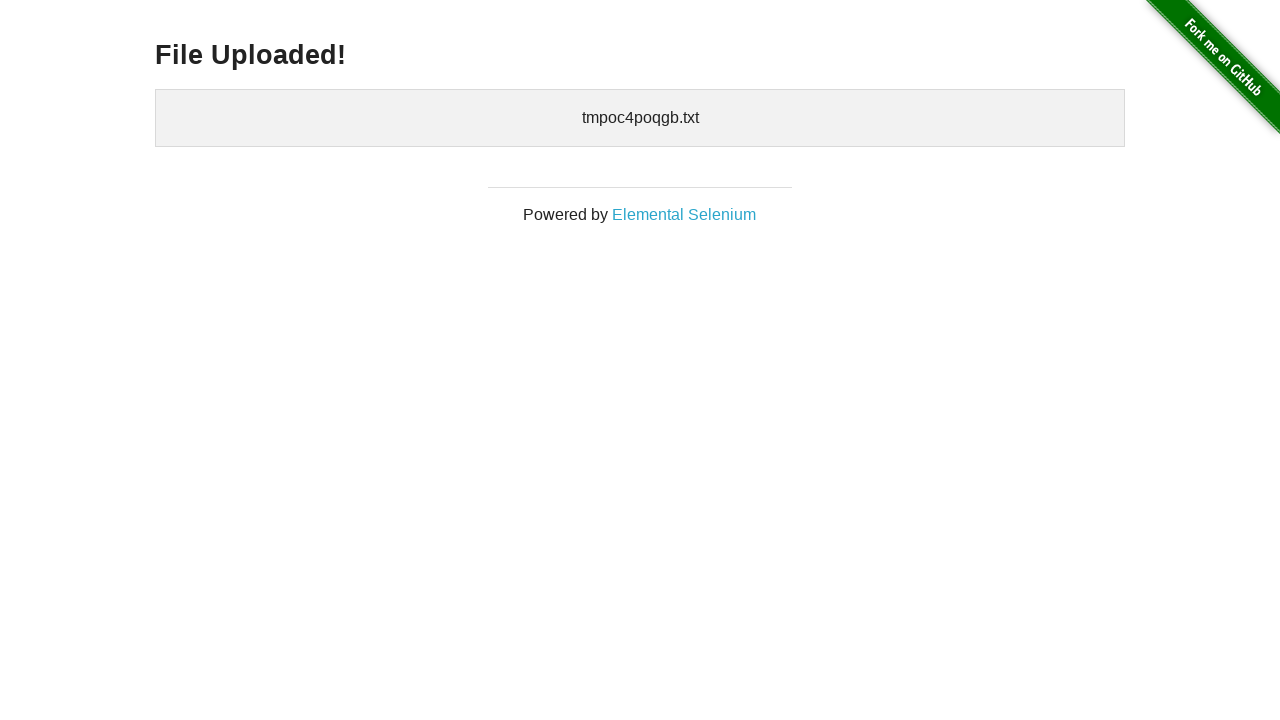

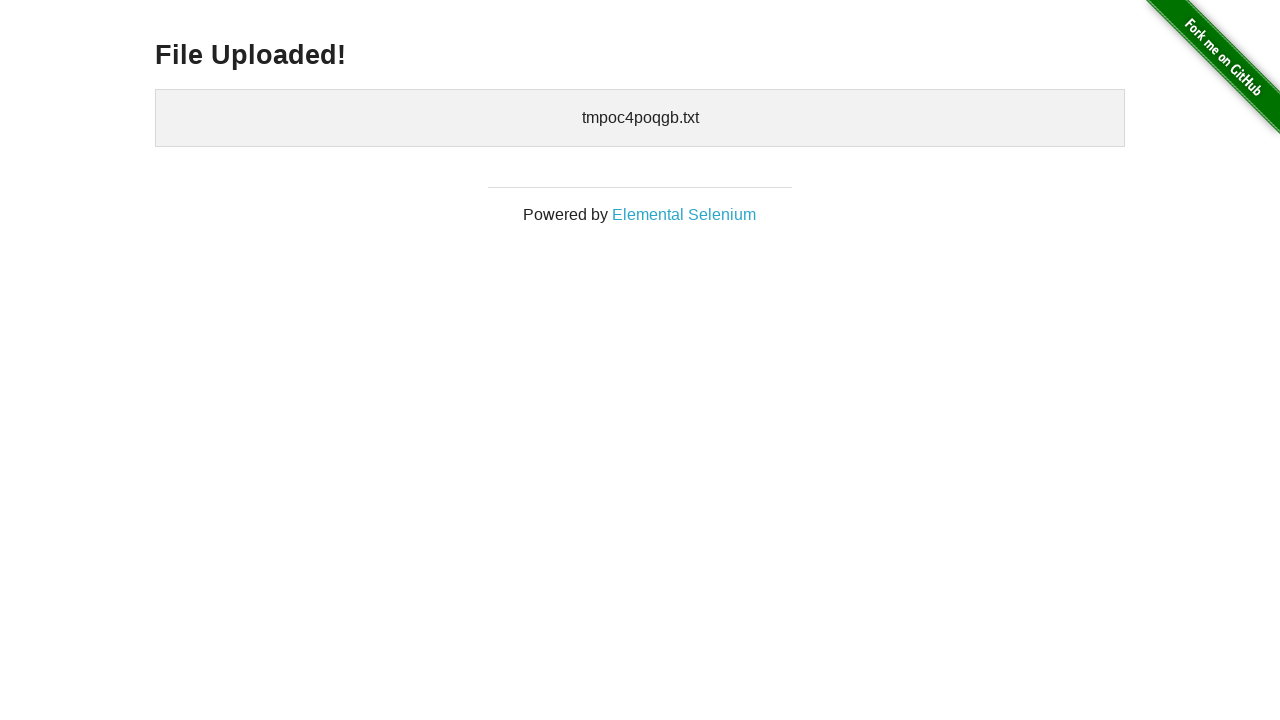